Tests keyboard actions on a text form by filling fields and using keyboard shortcuts to copy current address to permanent address field

Starting URL: https://demoqa.com/text-box

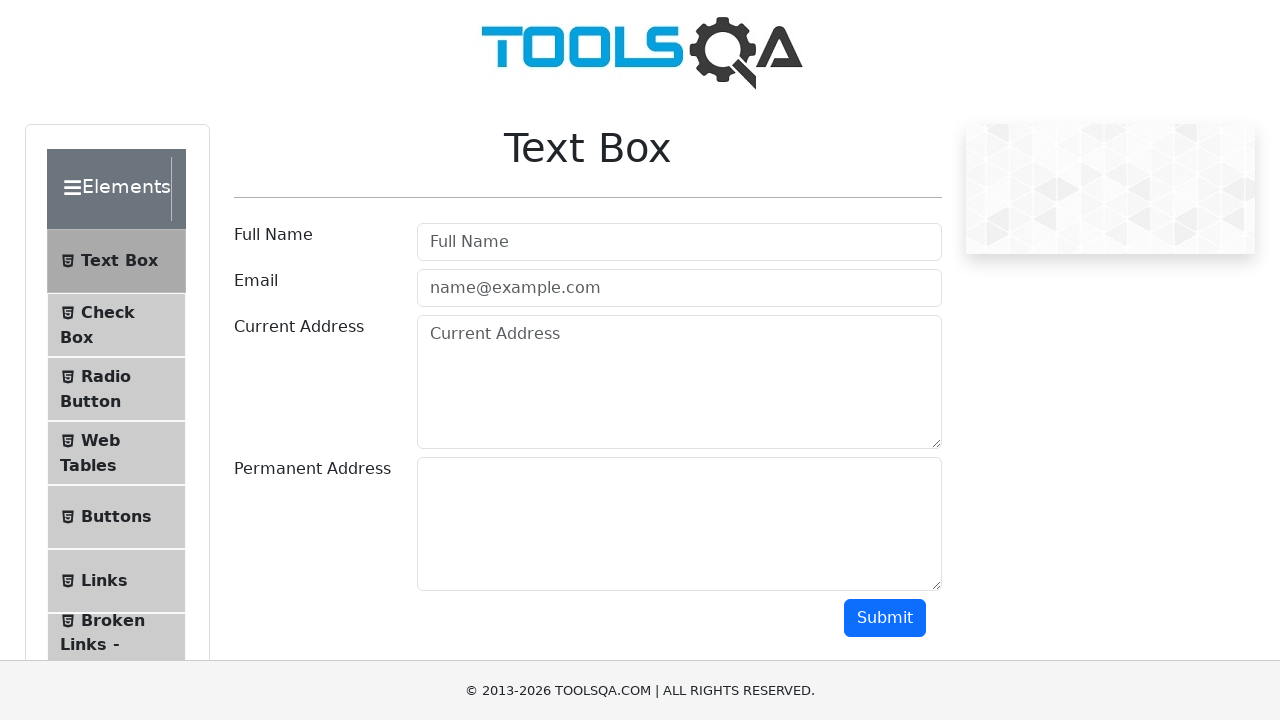

Filled full name field with 'Mr.Peter Haynes' on #userName
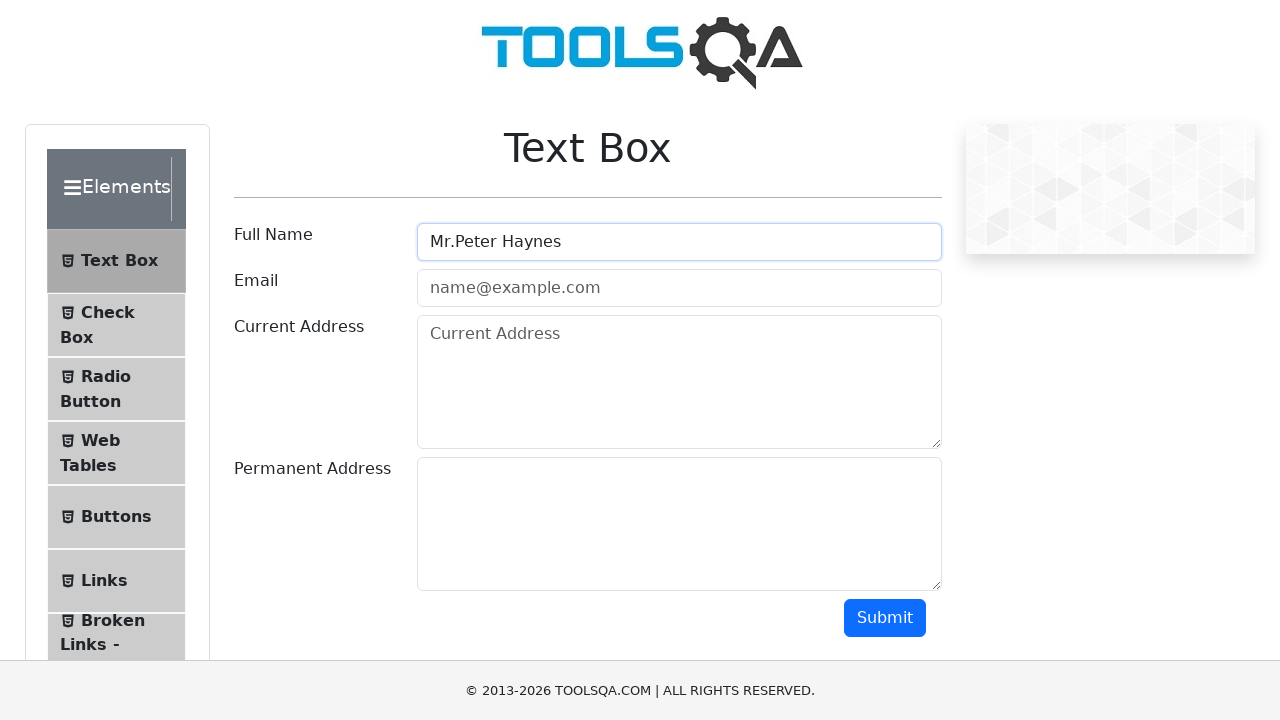

Filled email field with 'PeterHaynes@toolsqa.com' on #userEmail
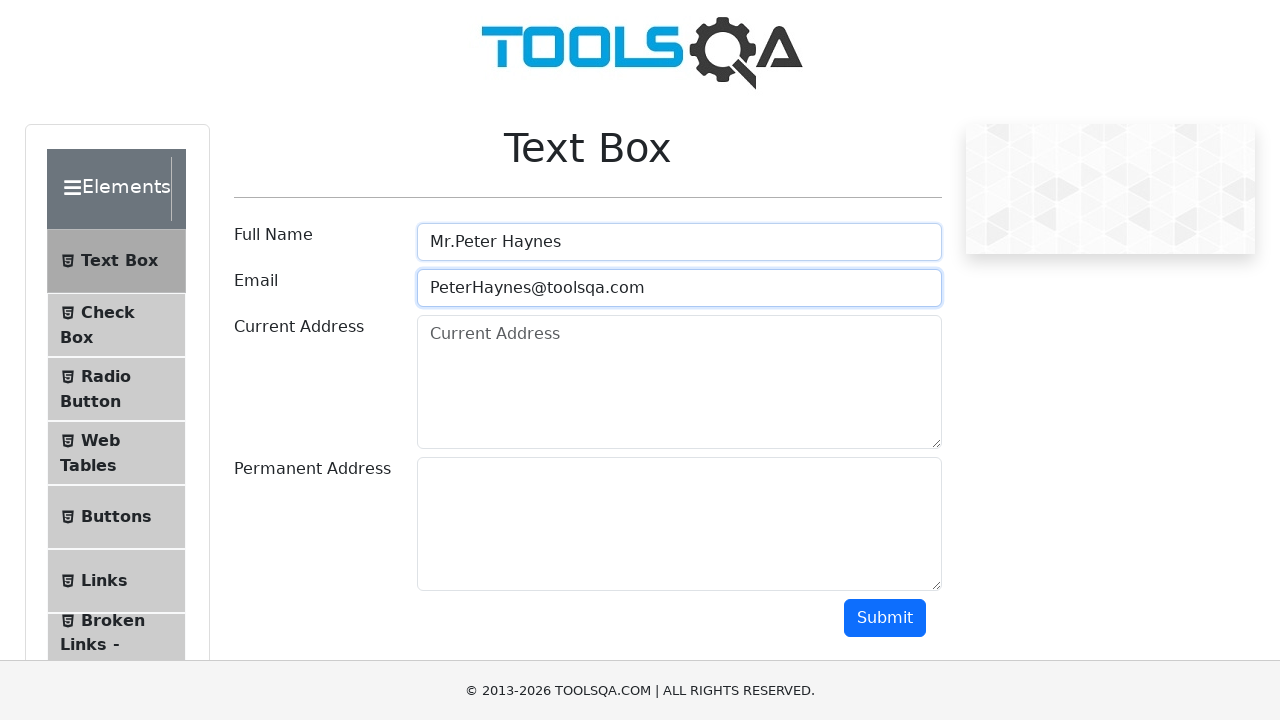

Filled current address field with '43 School Lane London EC71 9GO' on #currentAddress
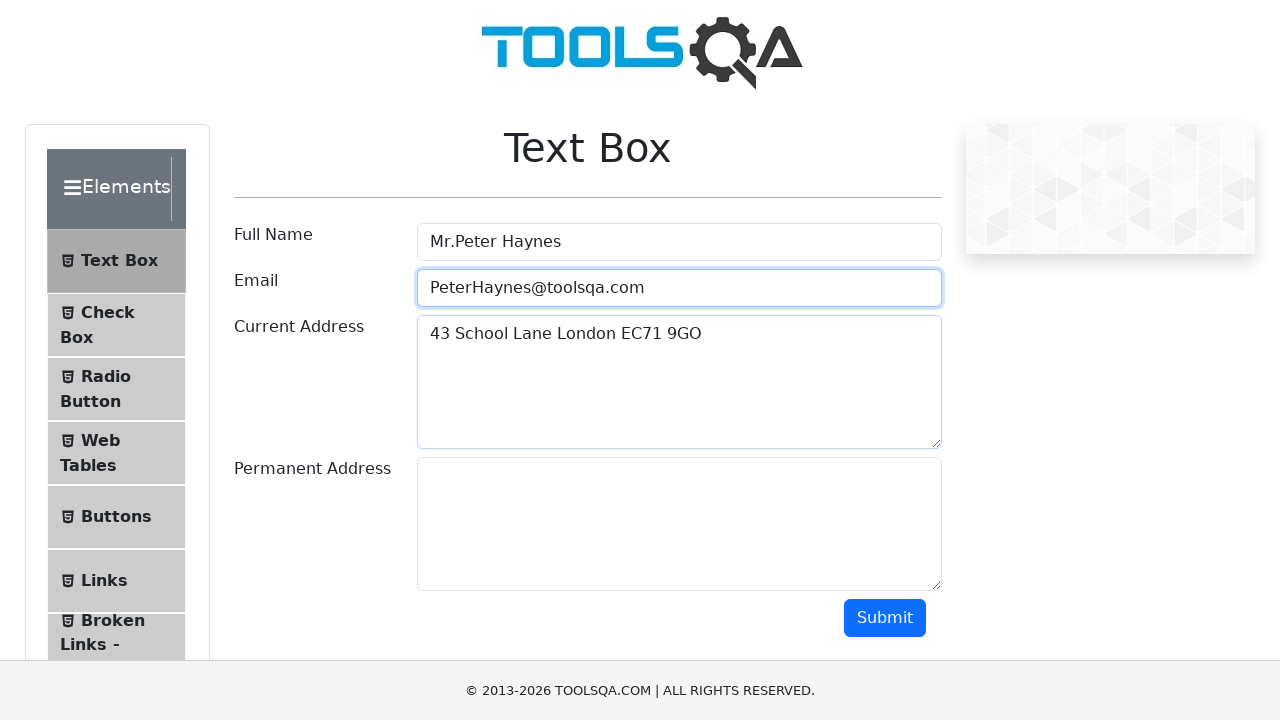

Focused on current address field on #currentAddress
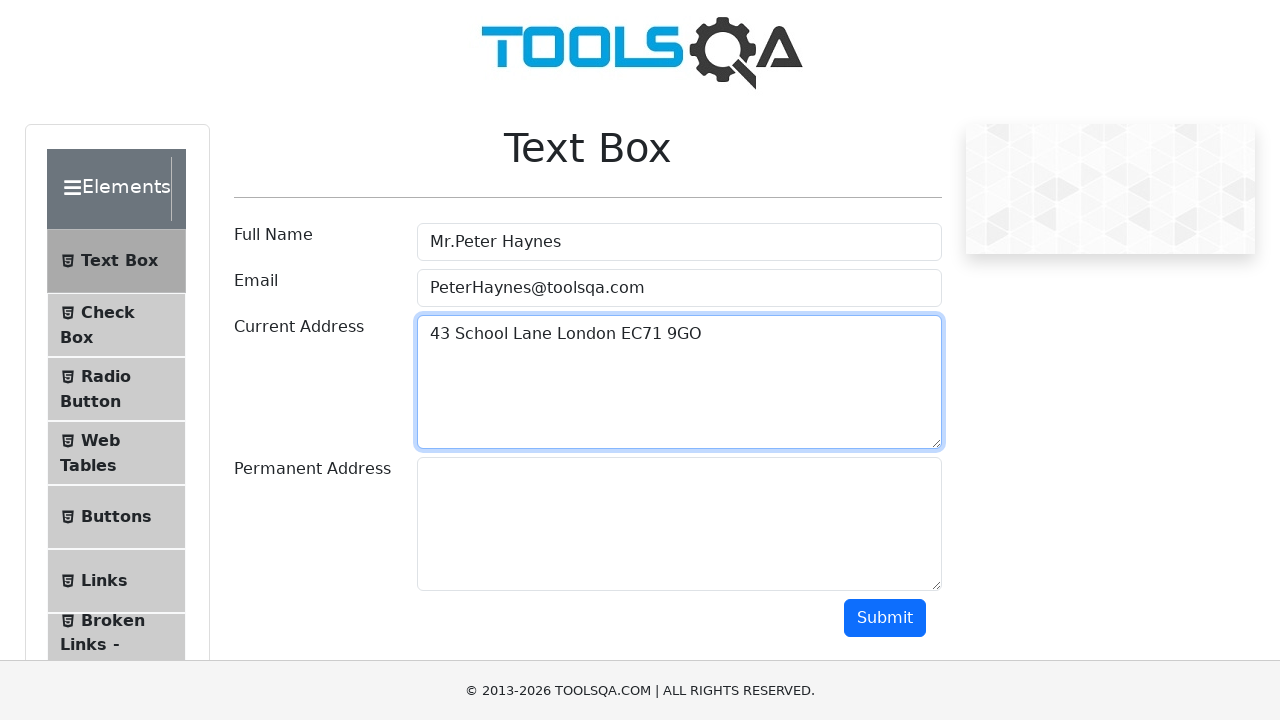

Selected all text in current address field using Ctrl+A
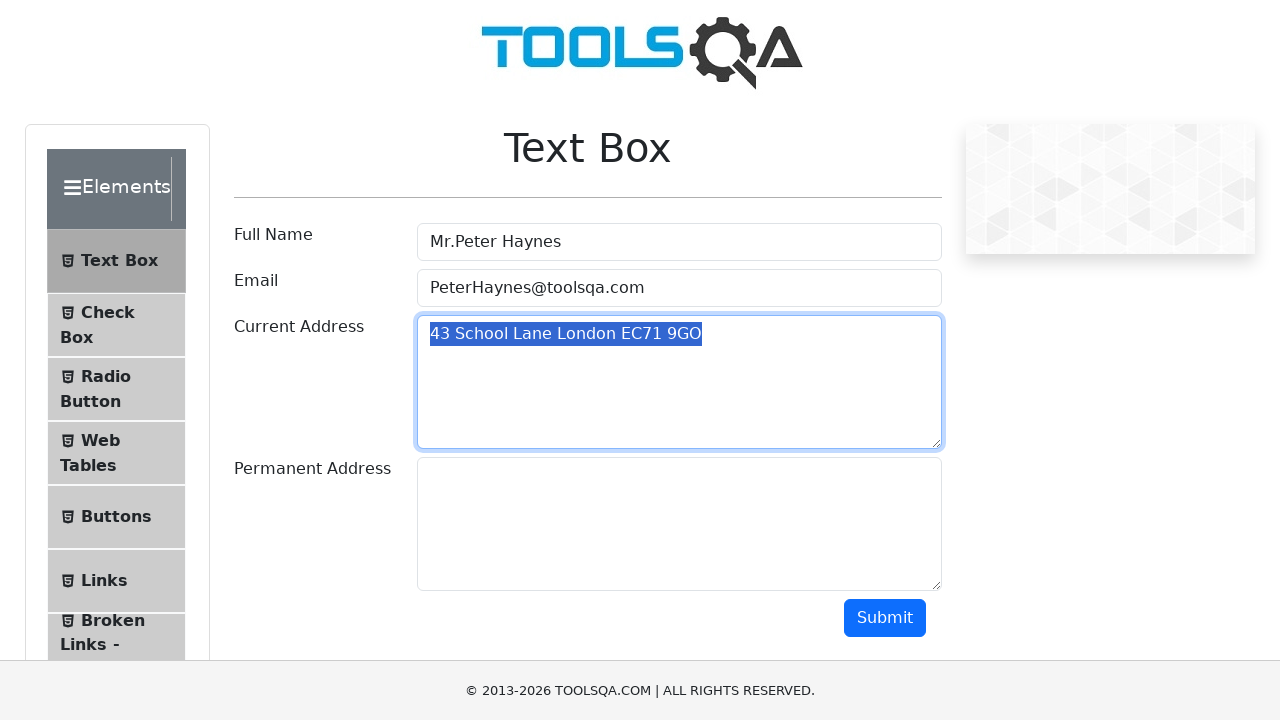

Copied selected text using Ctrl+C
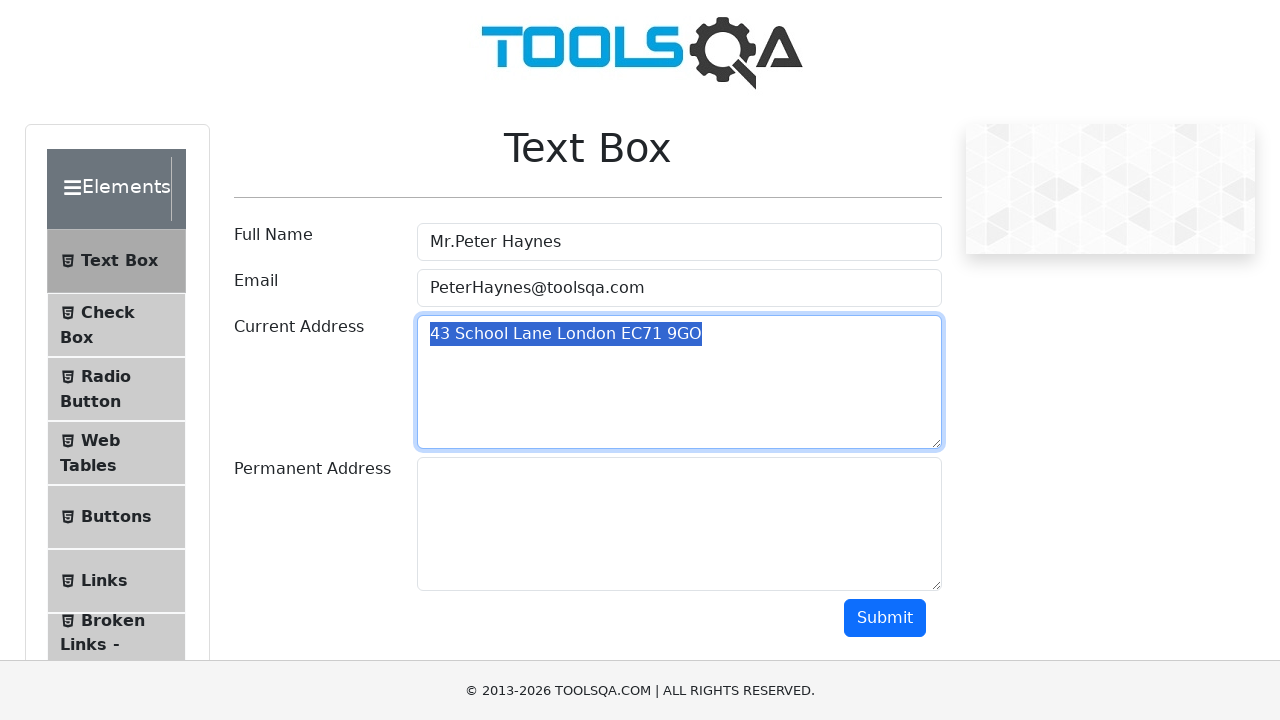

Tabbed to permanent address field
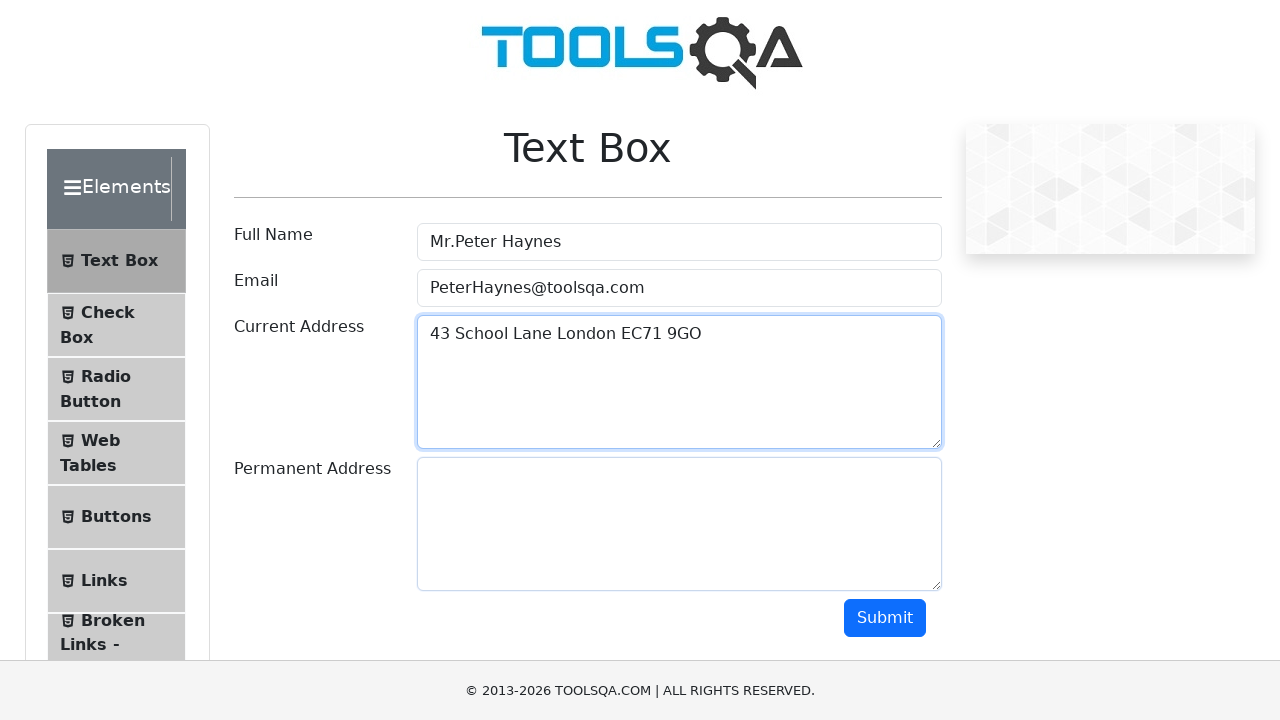

Pasted copied address text into permanent address field using Ctrl+V
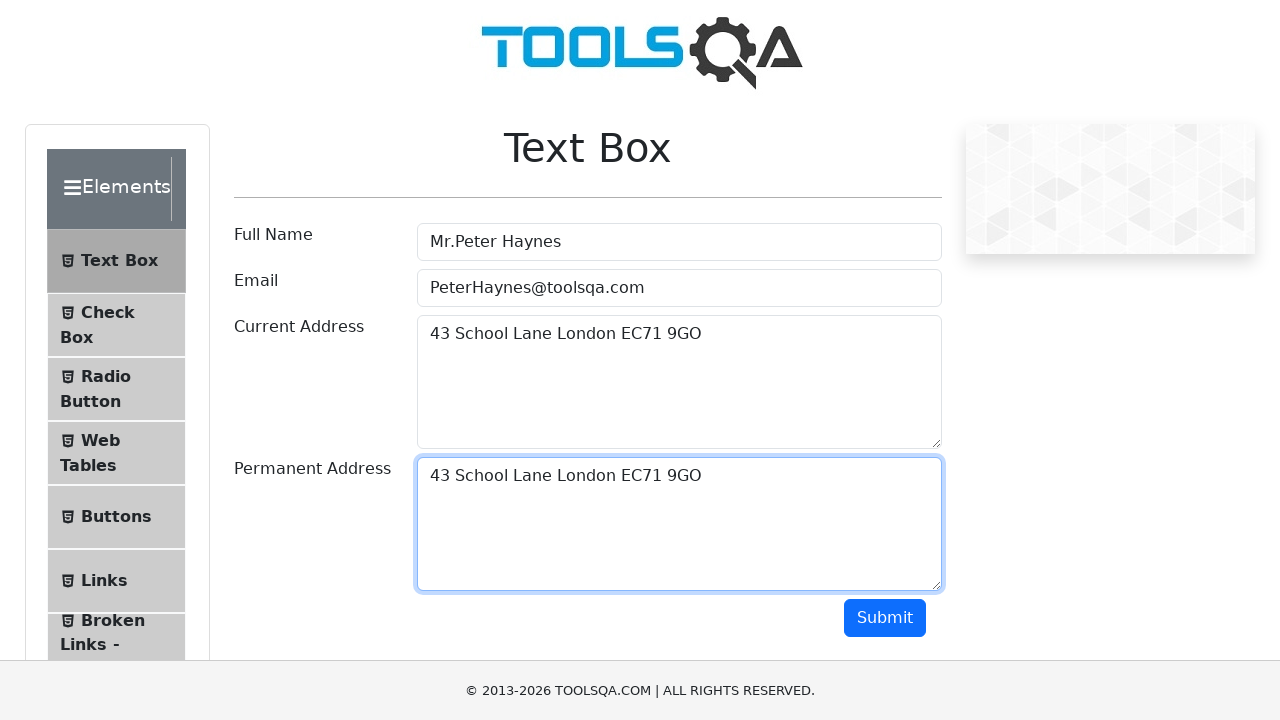

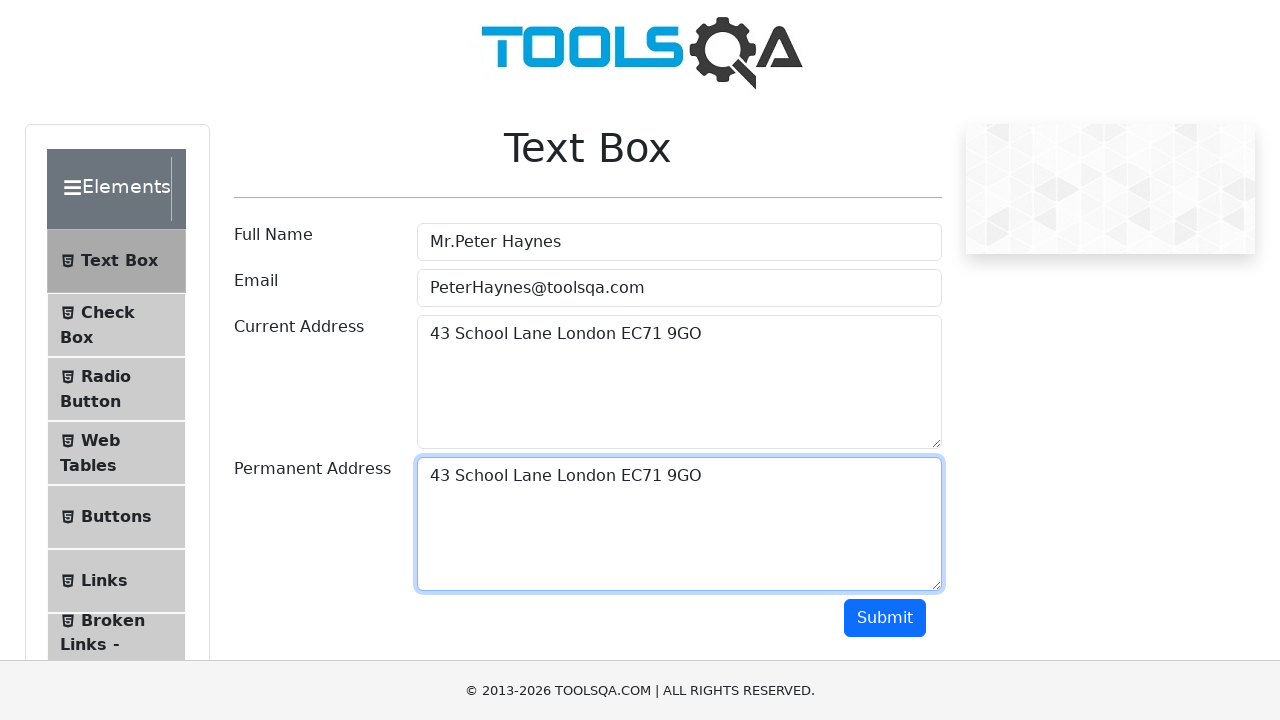